Tests scrolling to the bottom of the GitHub homepage and clicking the subscribe/newsletter link in the footer

Starting URL: https://github.com/

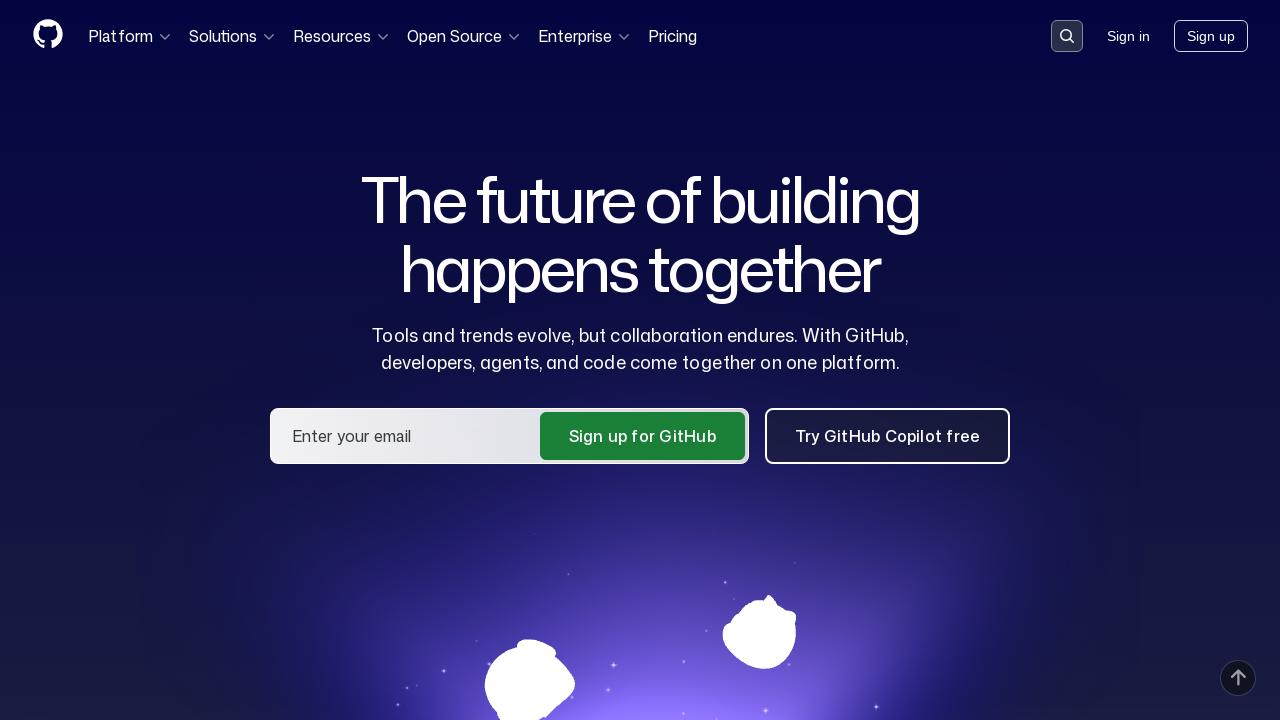

Scrolled to the bottom of the GitHub homepage
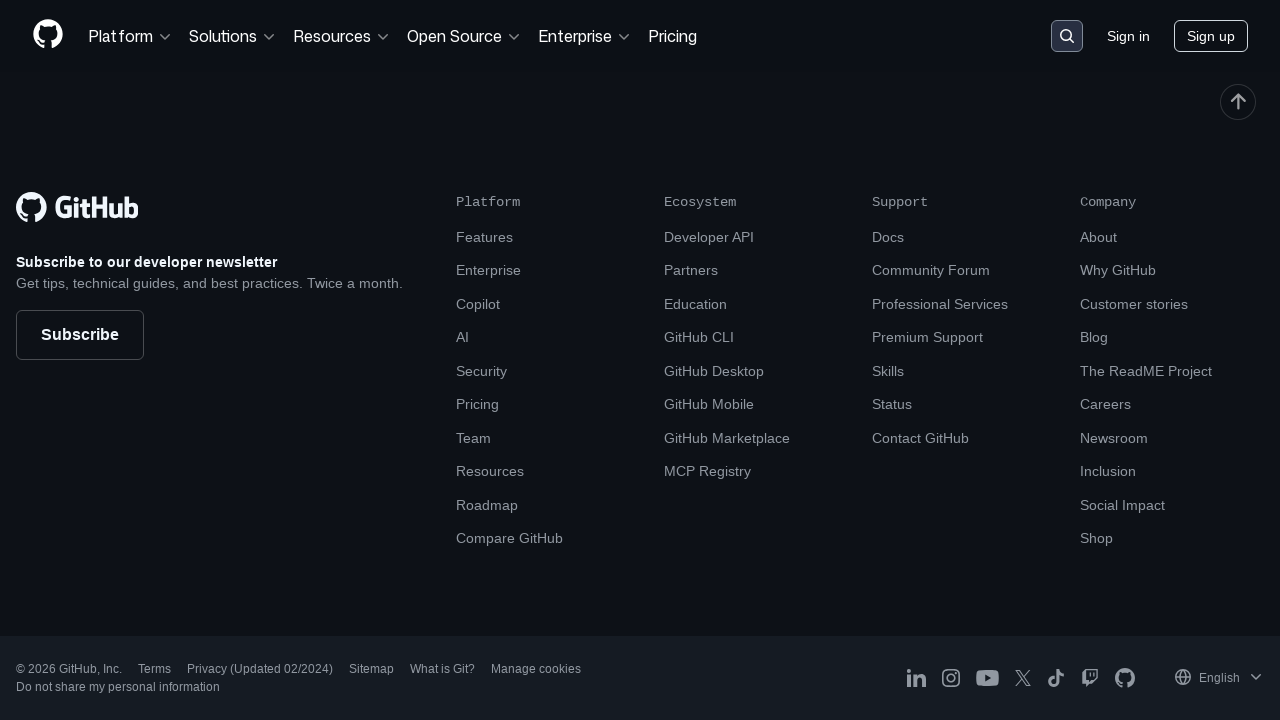

Waited for scroll animation to complete
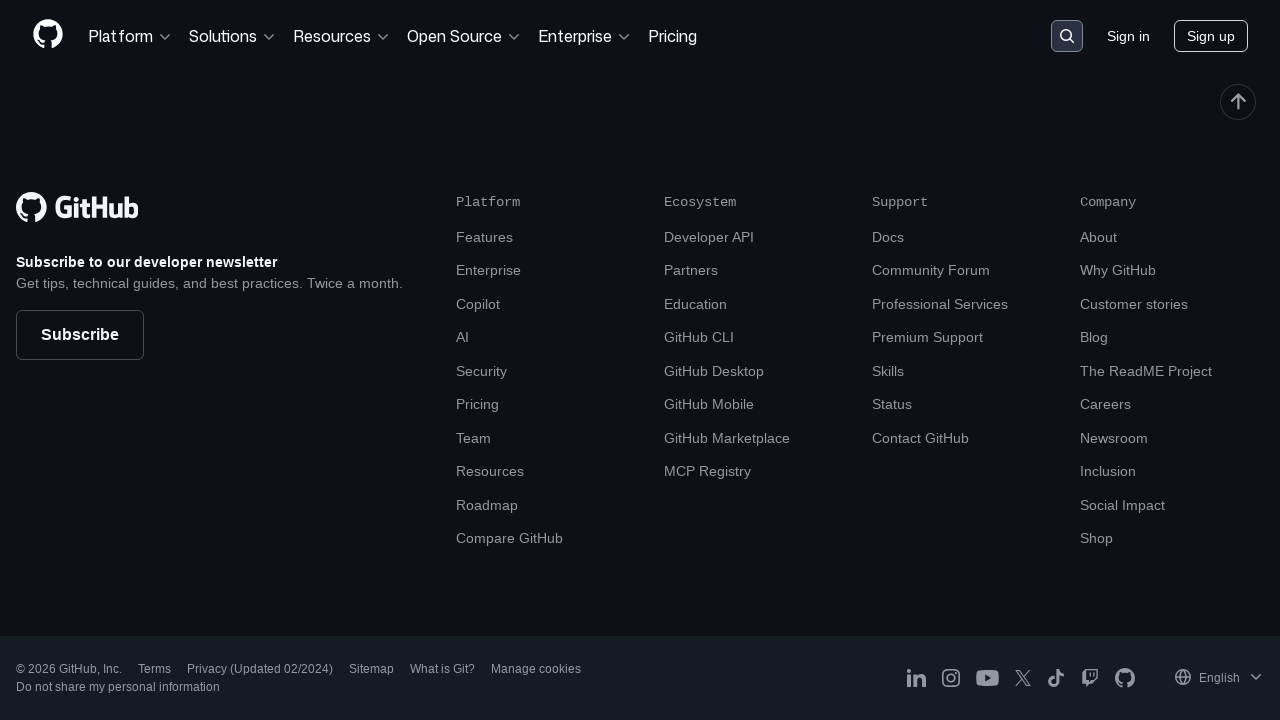

Clicked the subscribe/newsletter link in the footer at (77, 207) on footer a >> nth=0
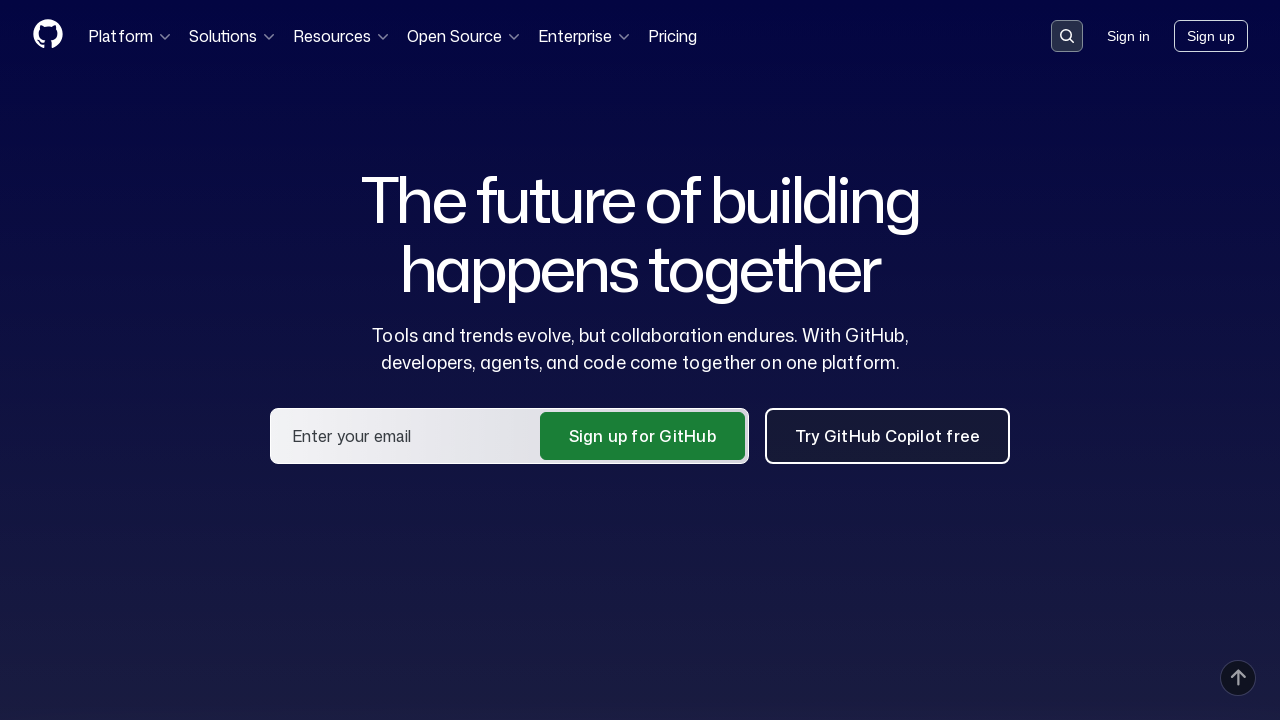

Page navigation completed after clicking subscribe link
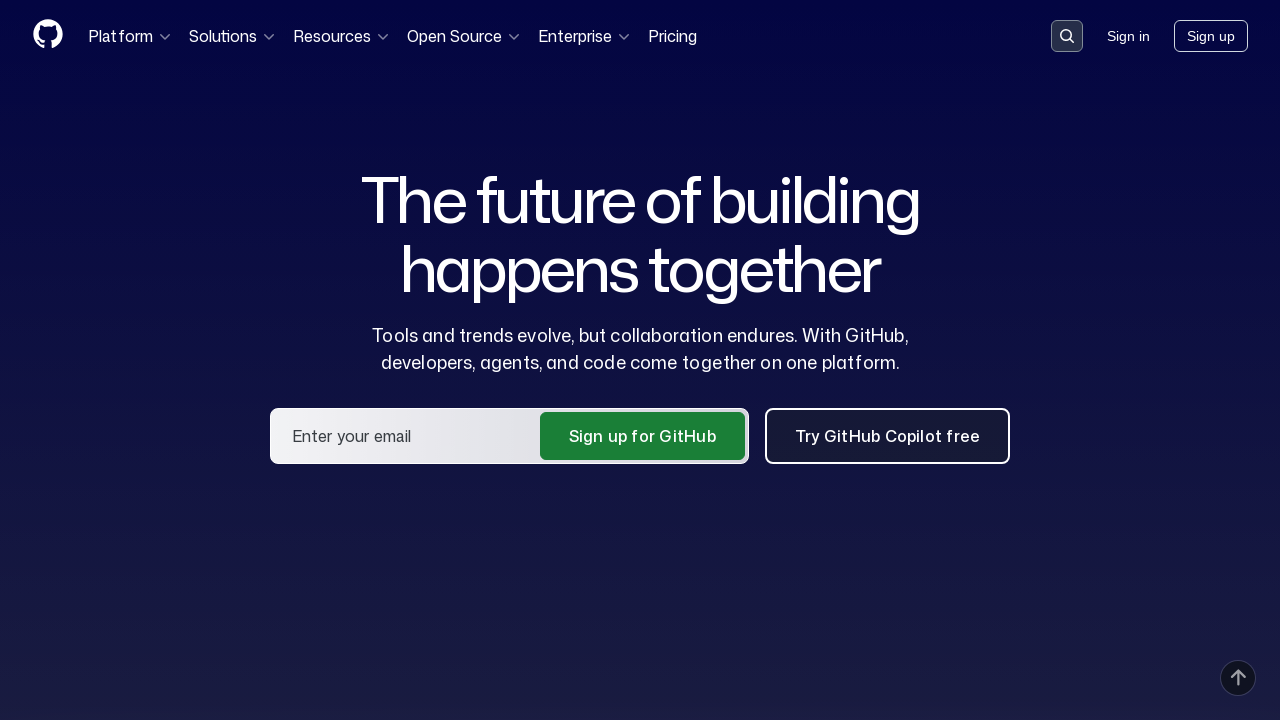

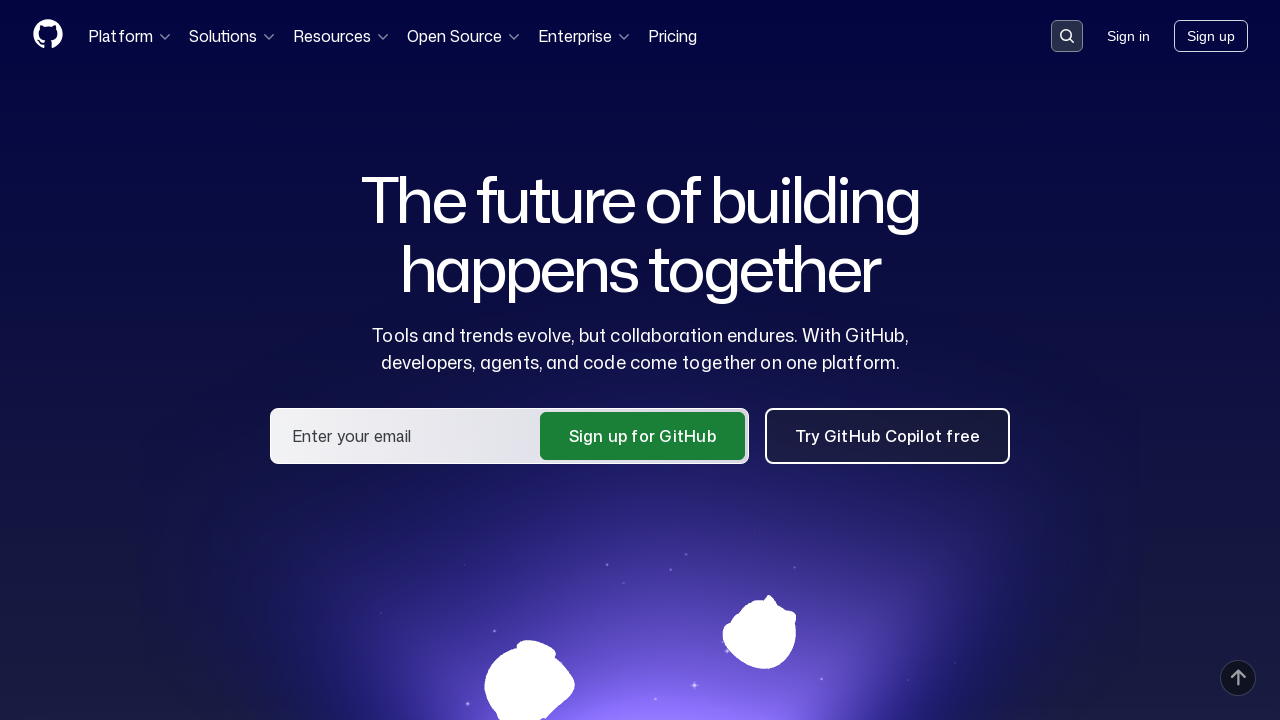